Tests multi-tab navigation by opening a new tab, switching between tabs, and filling a form field

Starting URL: https://rahulshettyacademy.com/angularpractice/

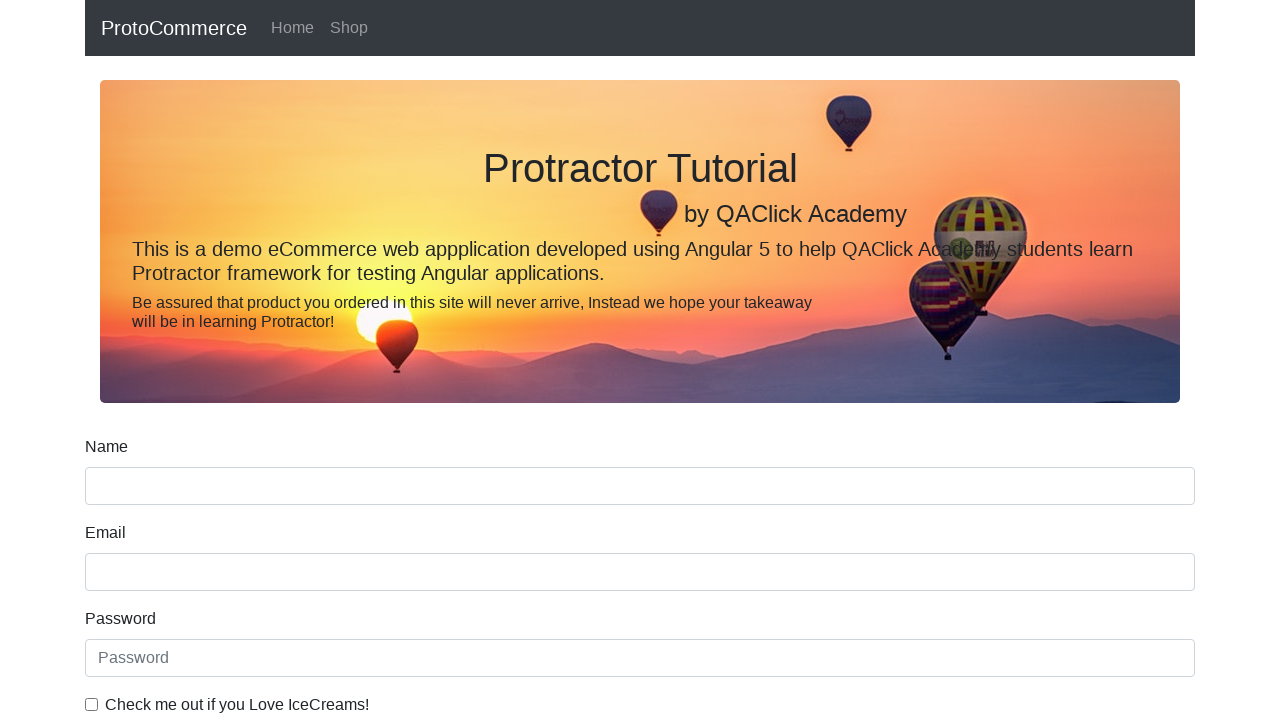

Opened a new tab
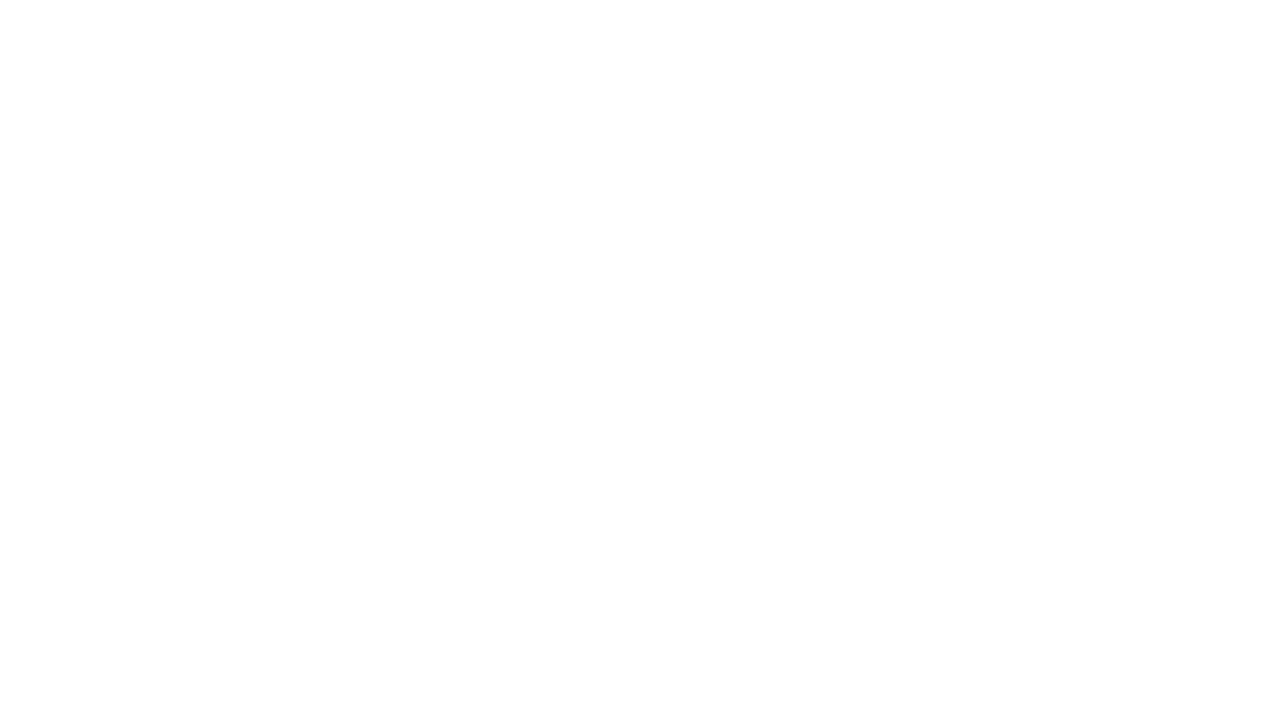

Navigated to courses page in new tab
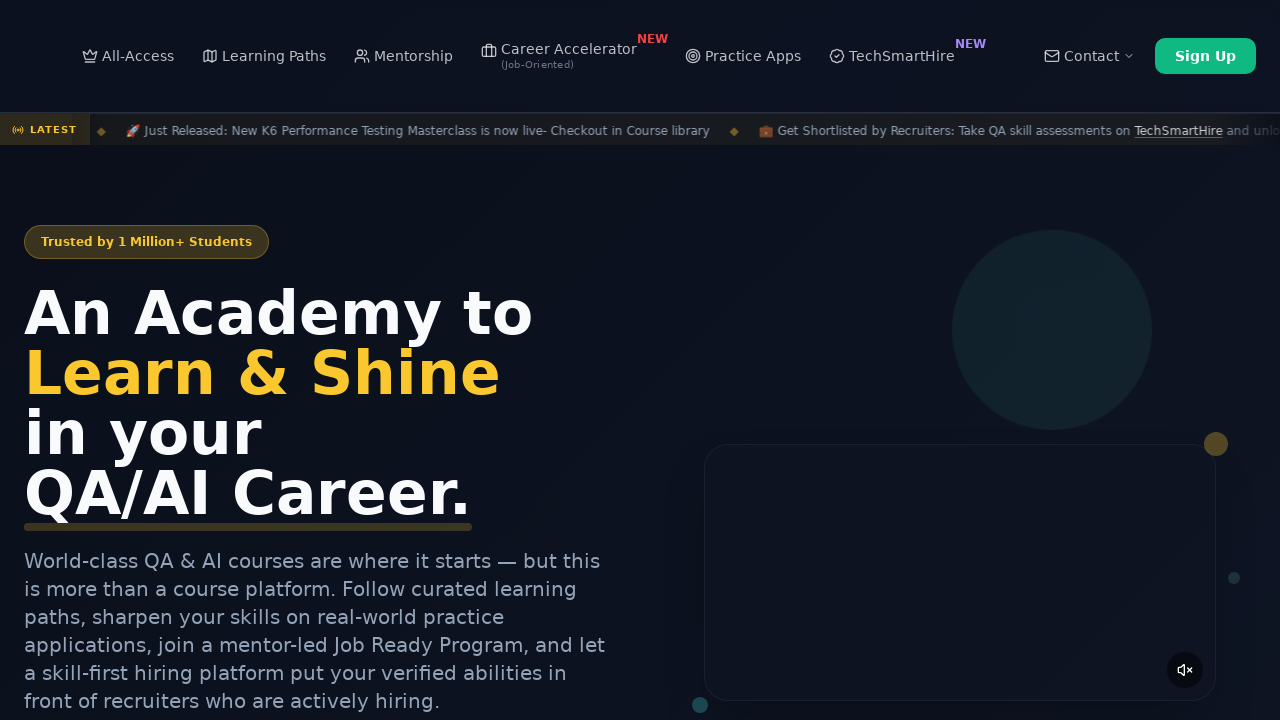

Course links loaded successfully
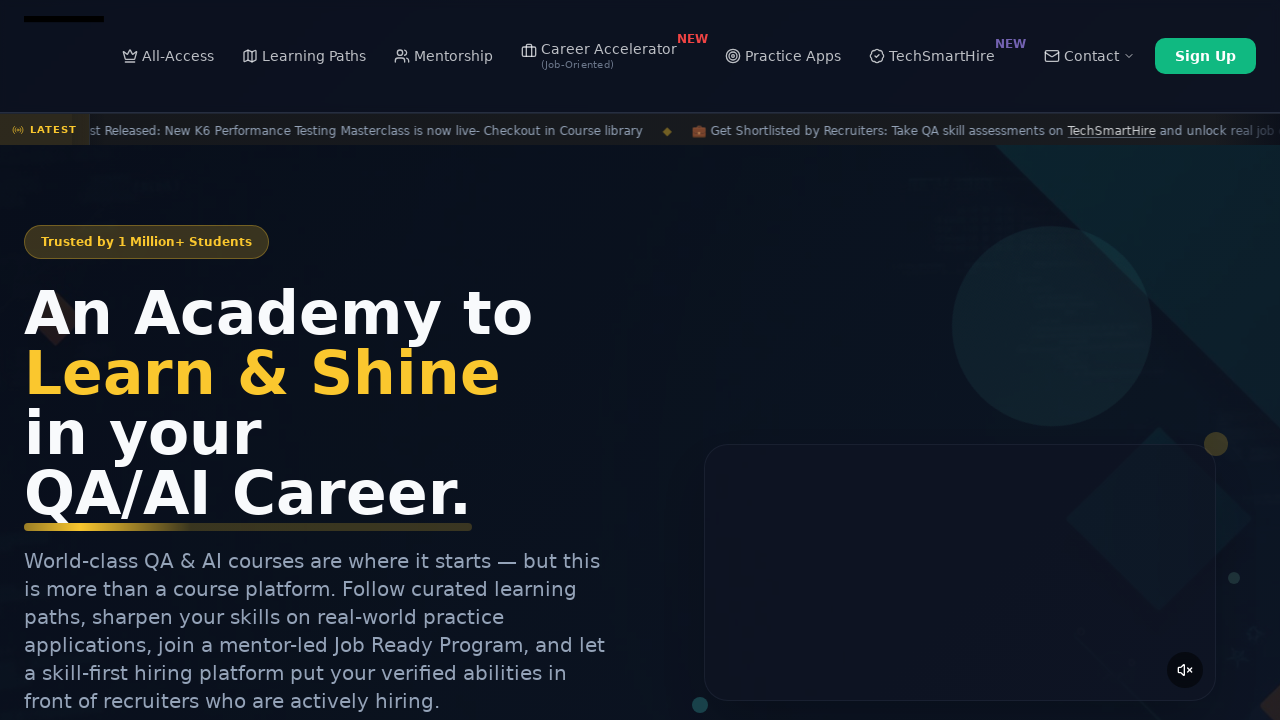

Retrieved course name: Core Java for Automation Testers on [name='name']
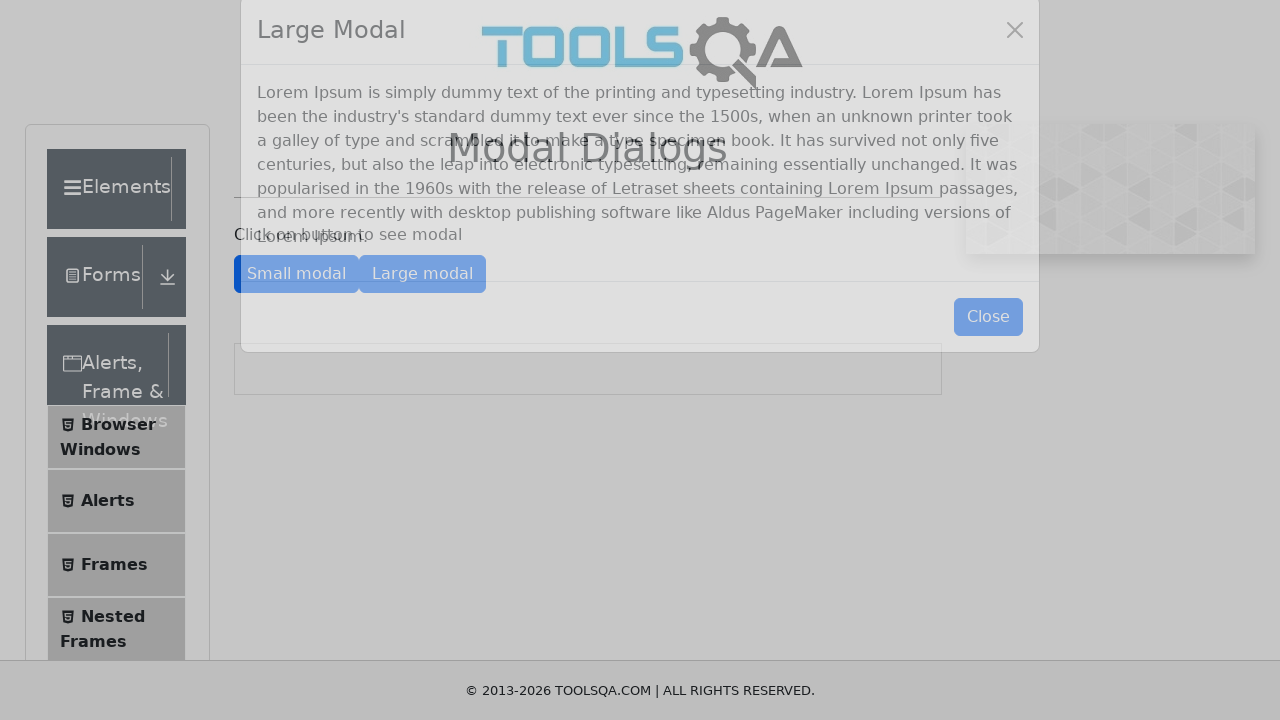

Closed the new tab
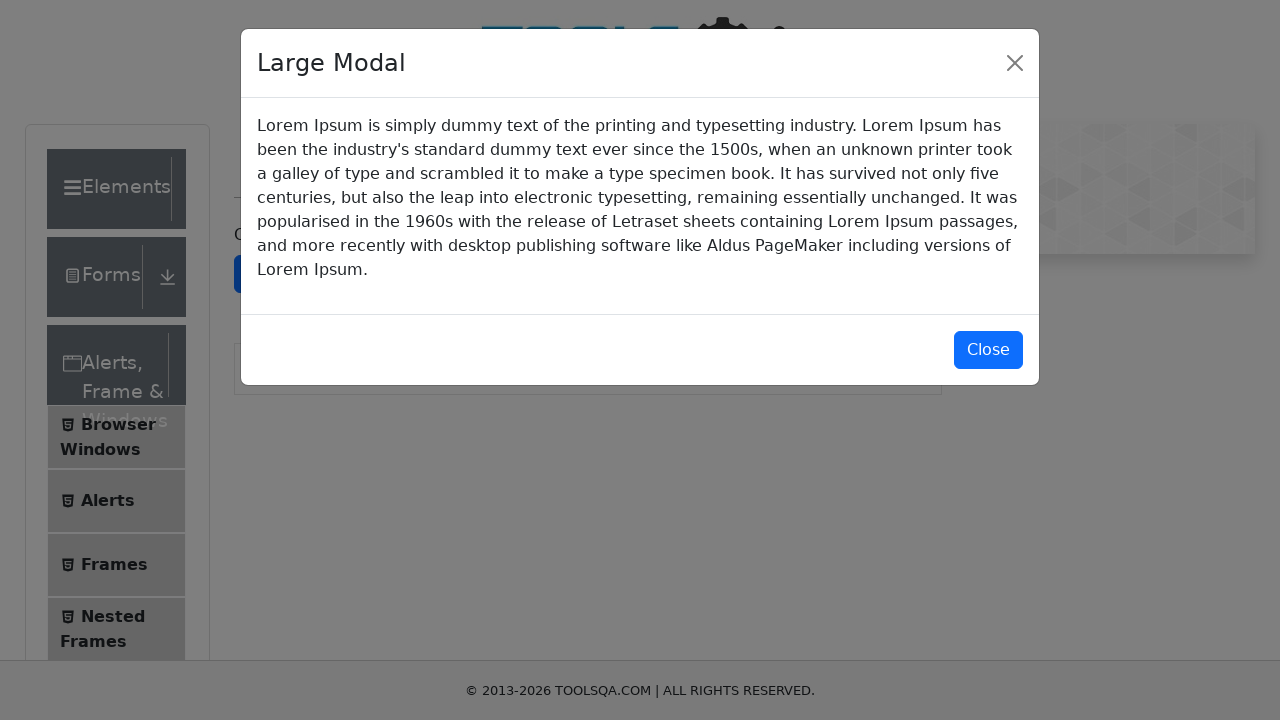

Filled name field with course name in original tab
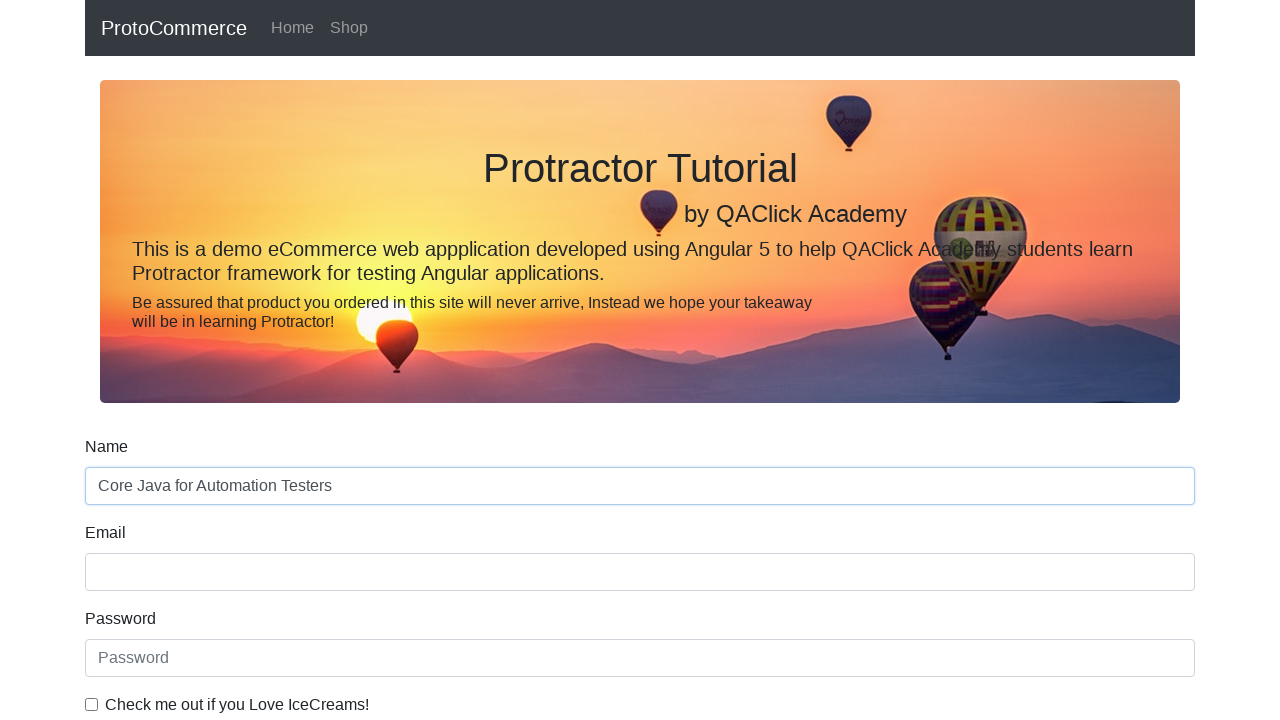

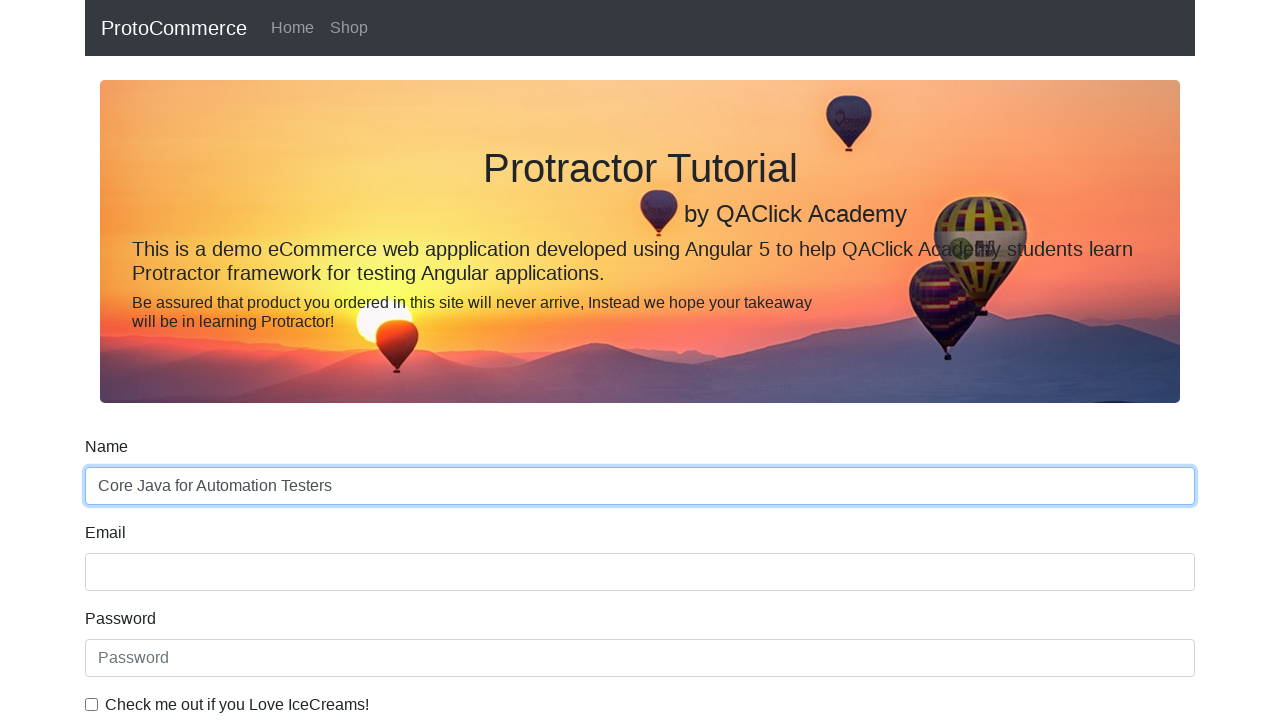